Tests user registration flow on DemoBlaze by opening the signup modal and filling in username and password fields

Starting URL: https://www.demoblaze.com/

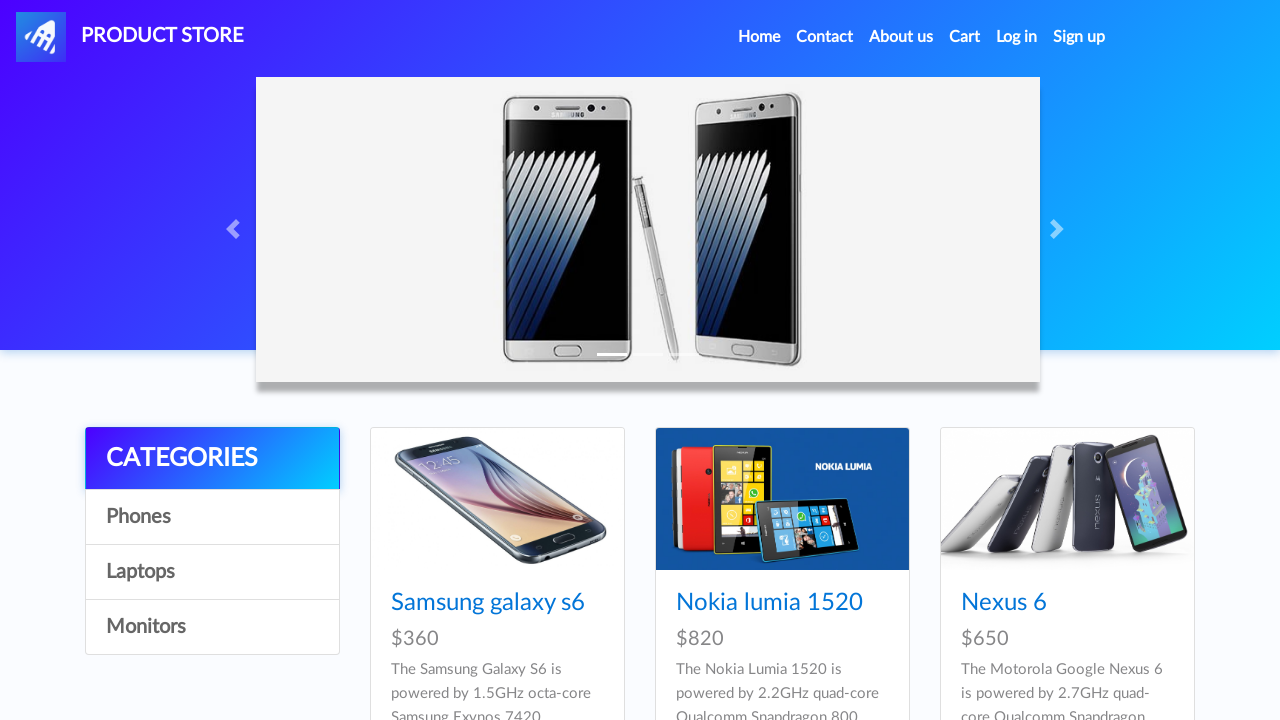

Clicked Sign up button to open registration modal at (1079, 37) on #signin2
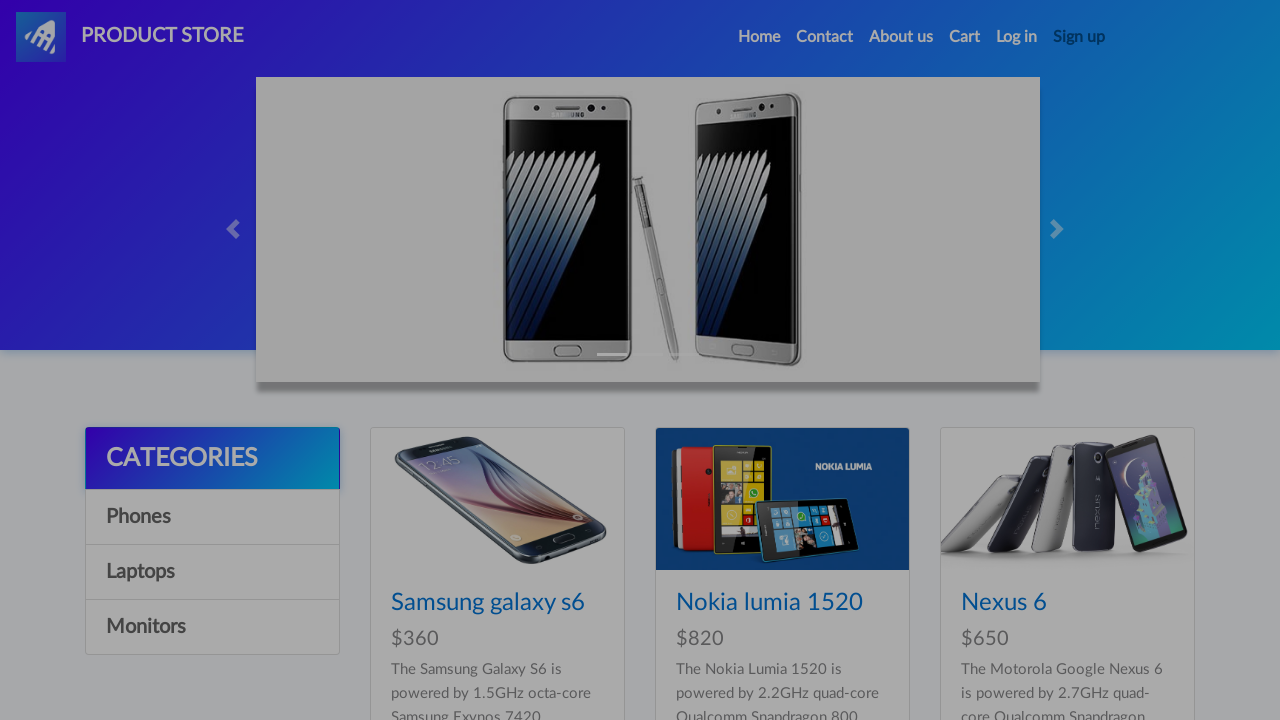

Registration modal appeared with username field visible
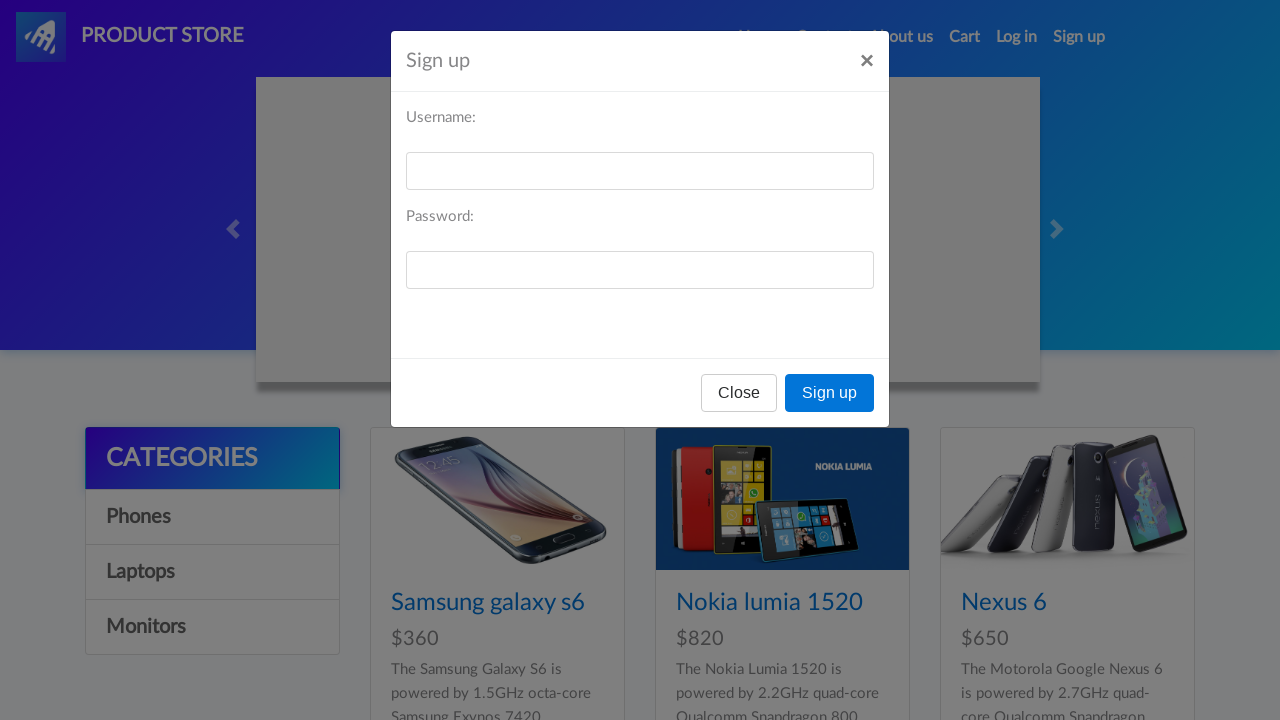

Filled username field with 'TestUser2847' on #sign-username
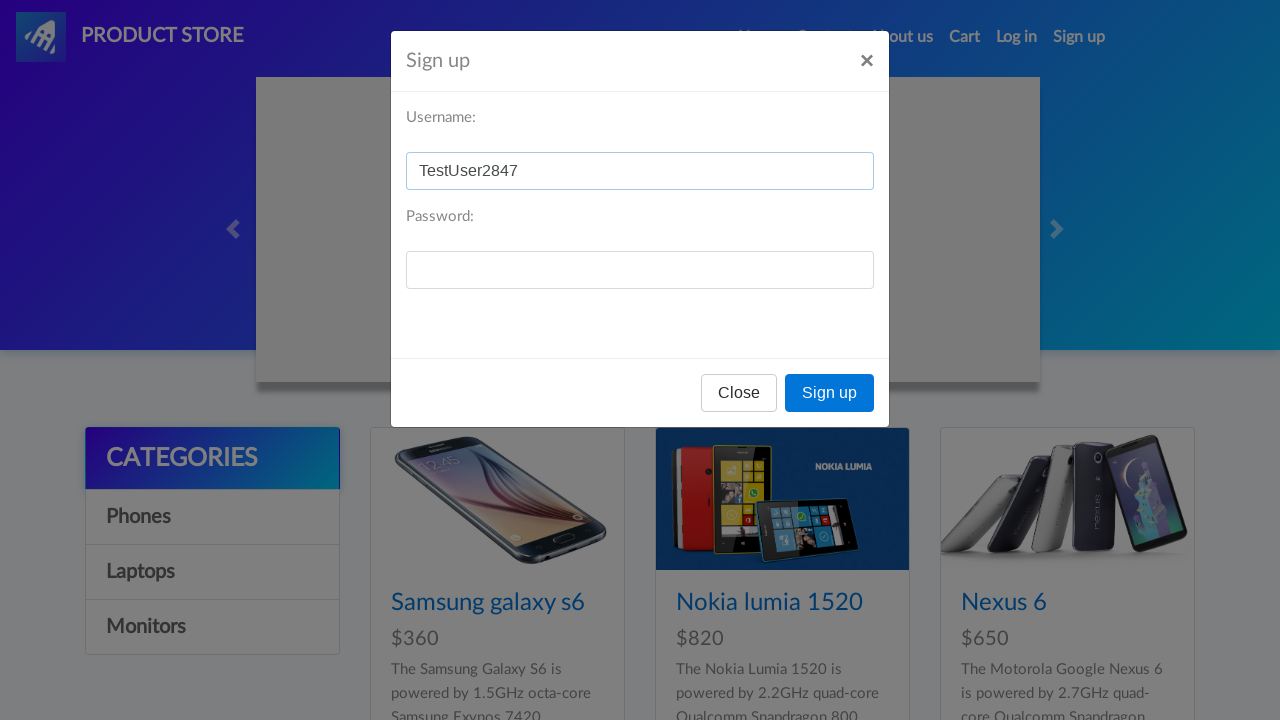

Filled password field with 'testpass456' on #sign-password
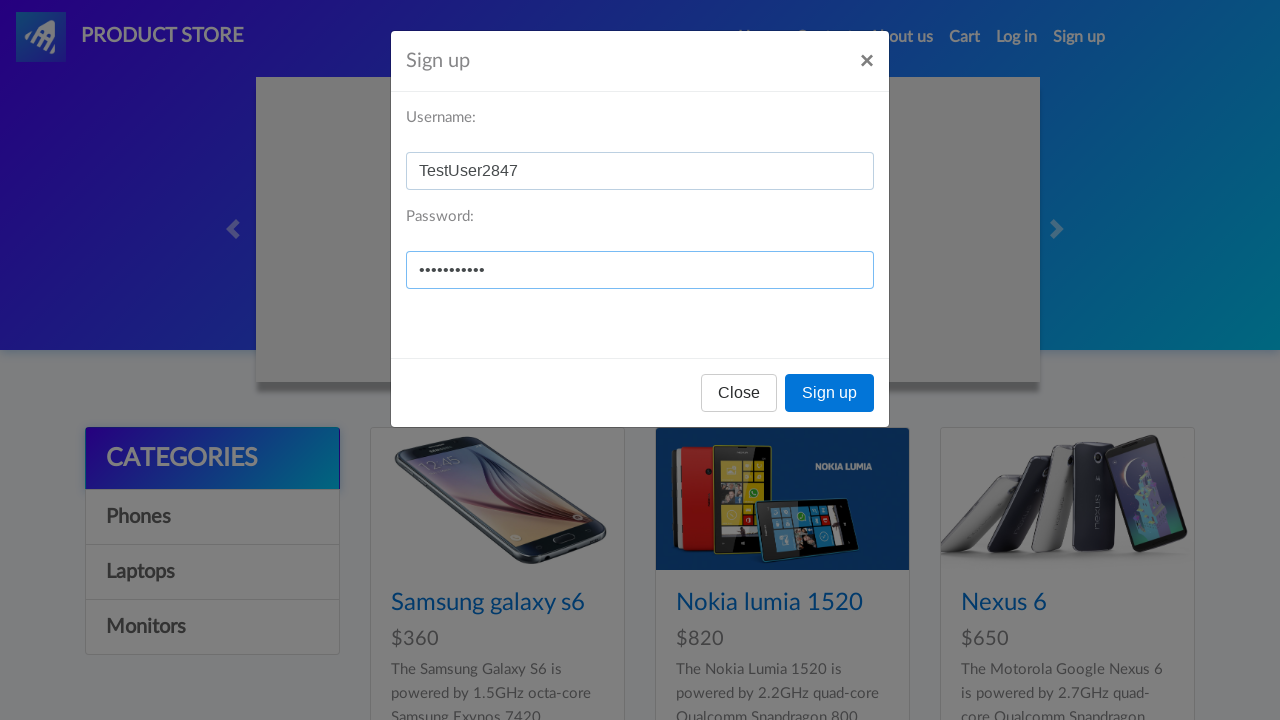

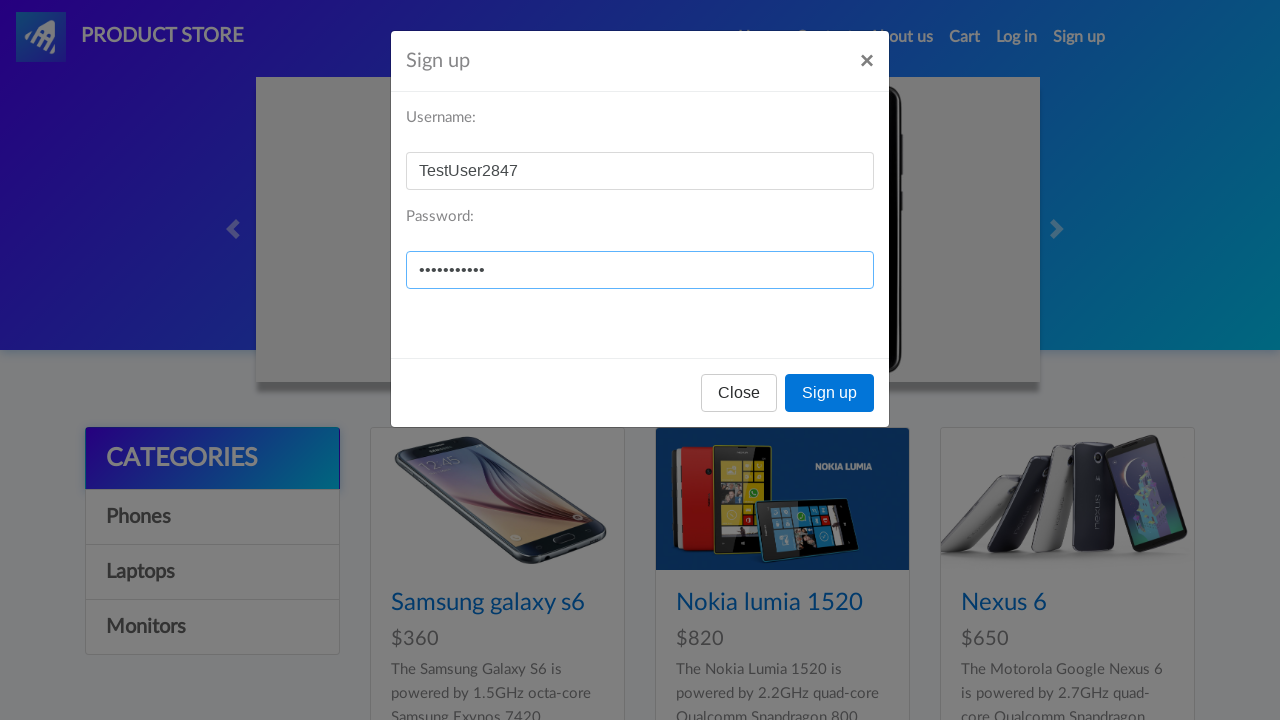